Tests number input increment functionality by pressing the up arrow key to increase the value and verifying it becomes 1

Starting URL: https://the-internet.herokuapp.com/inputs

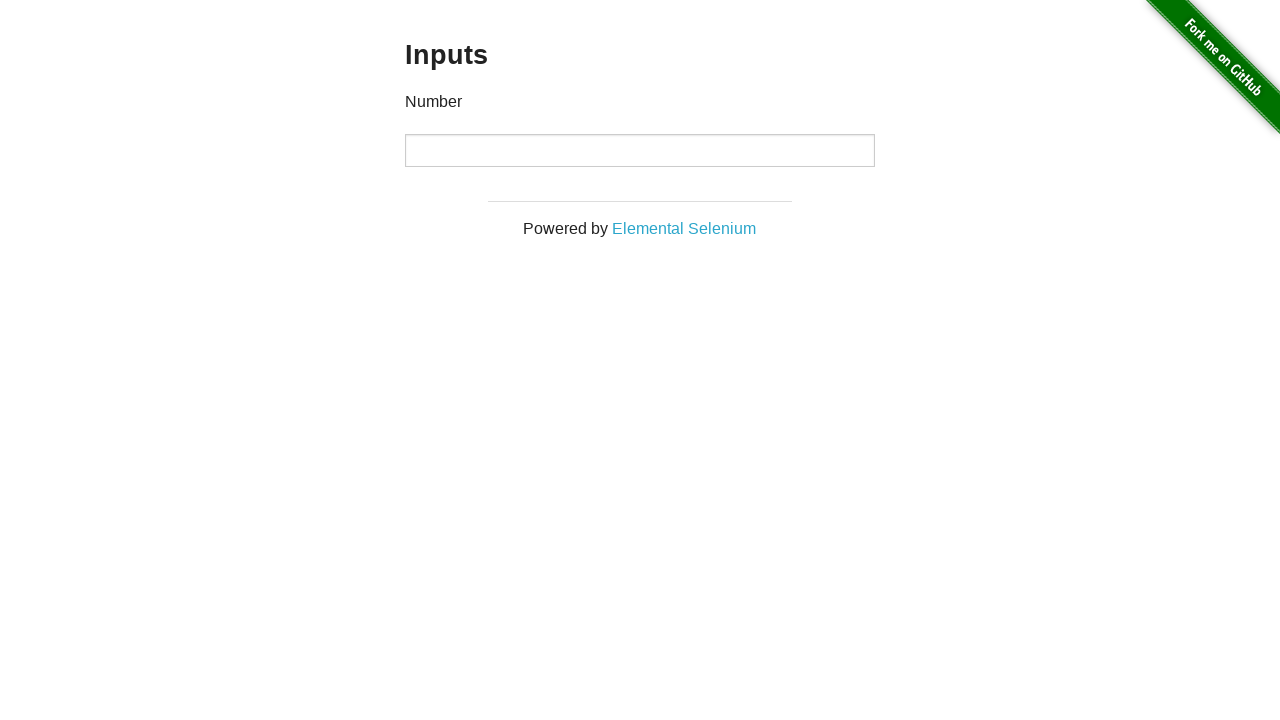

Clicked on number input field to focus it at (640, 150) on input[type='number']
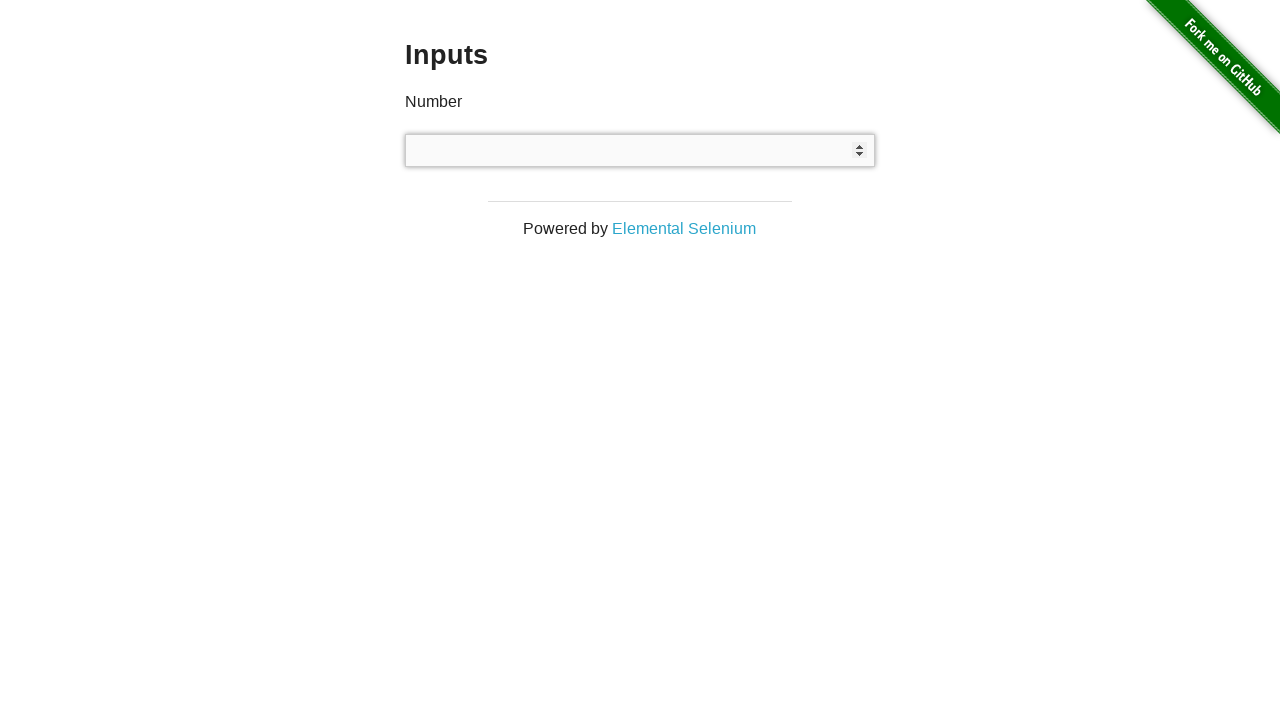

Pressed ArrowUp key to increment the number input value on input[type='number']
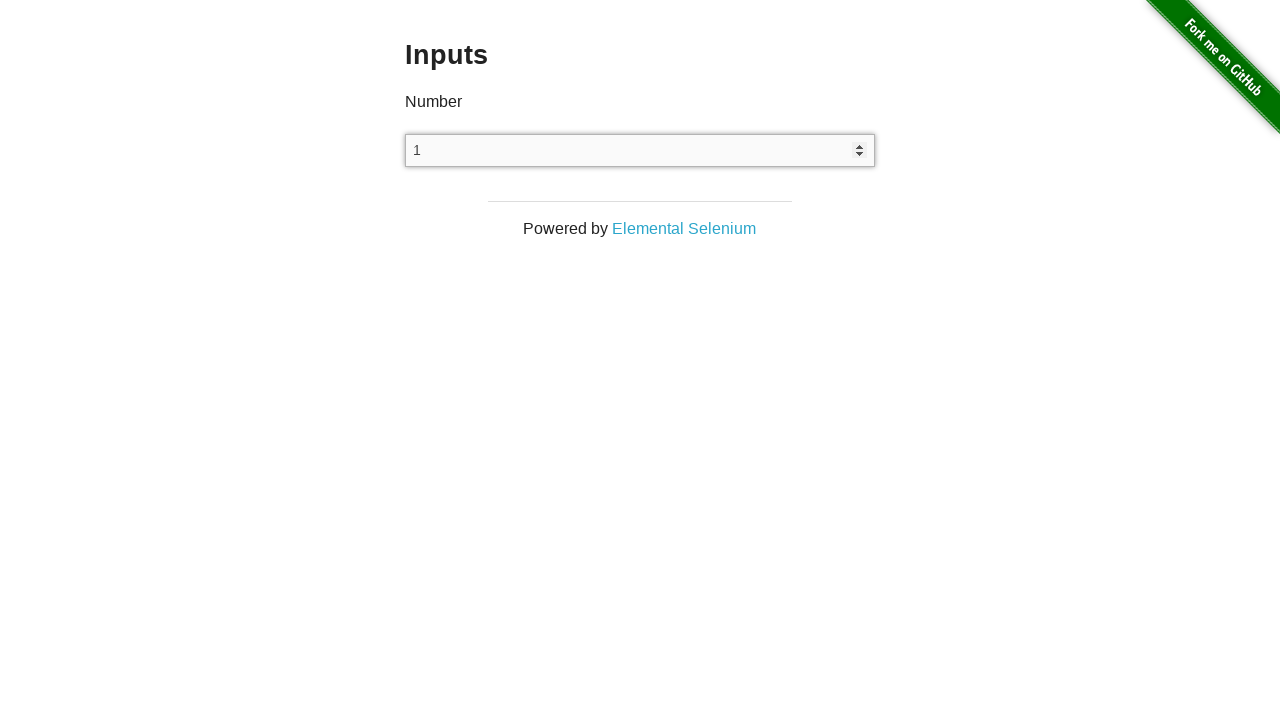

Retrieved current value from number input field
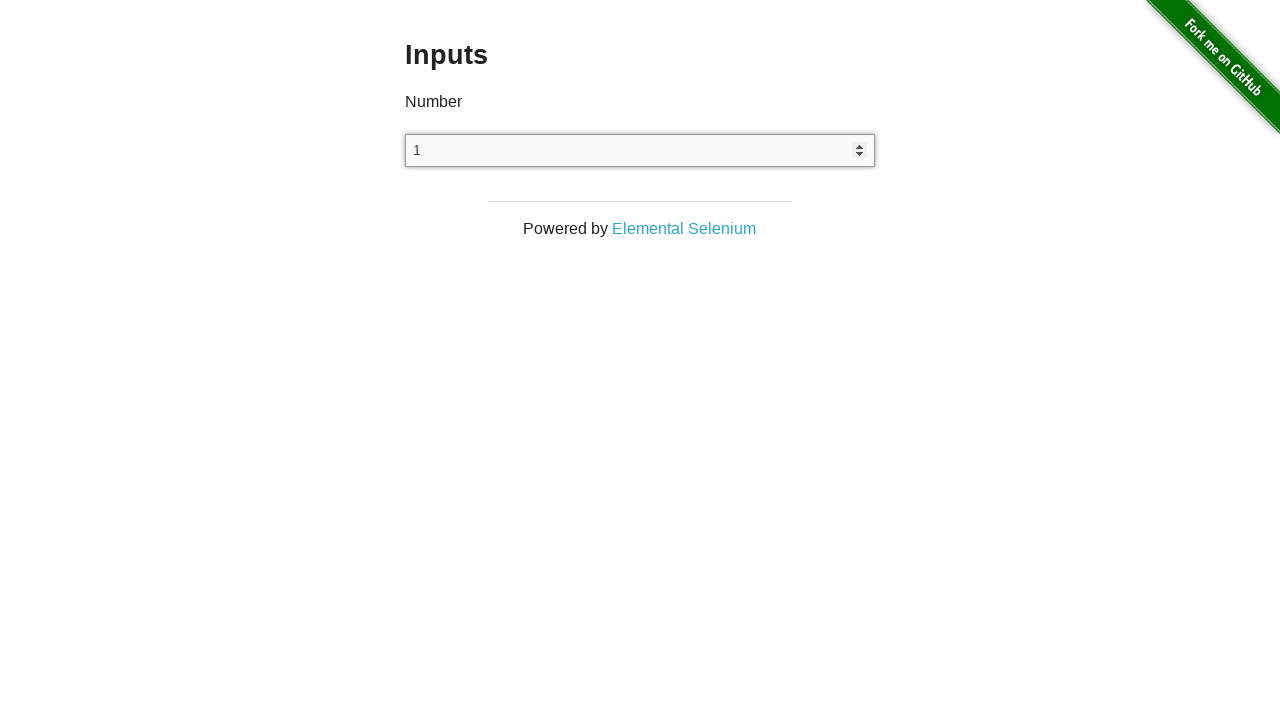

Verified that input value was incremented to 1
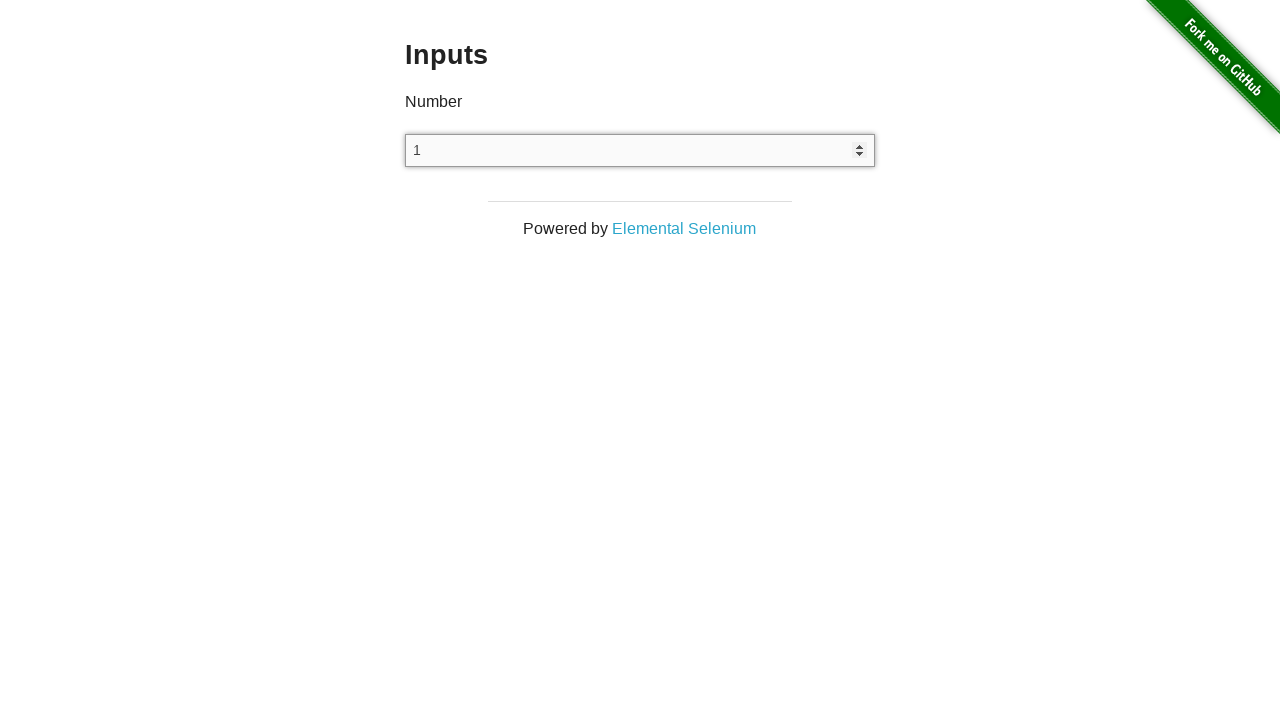

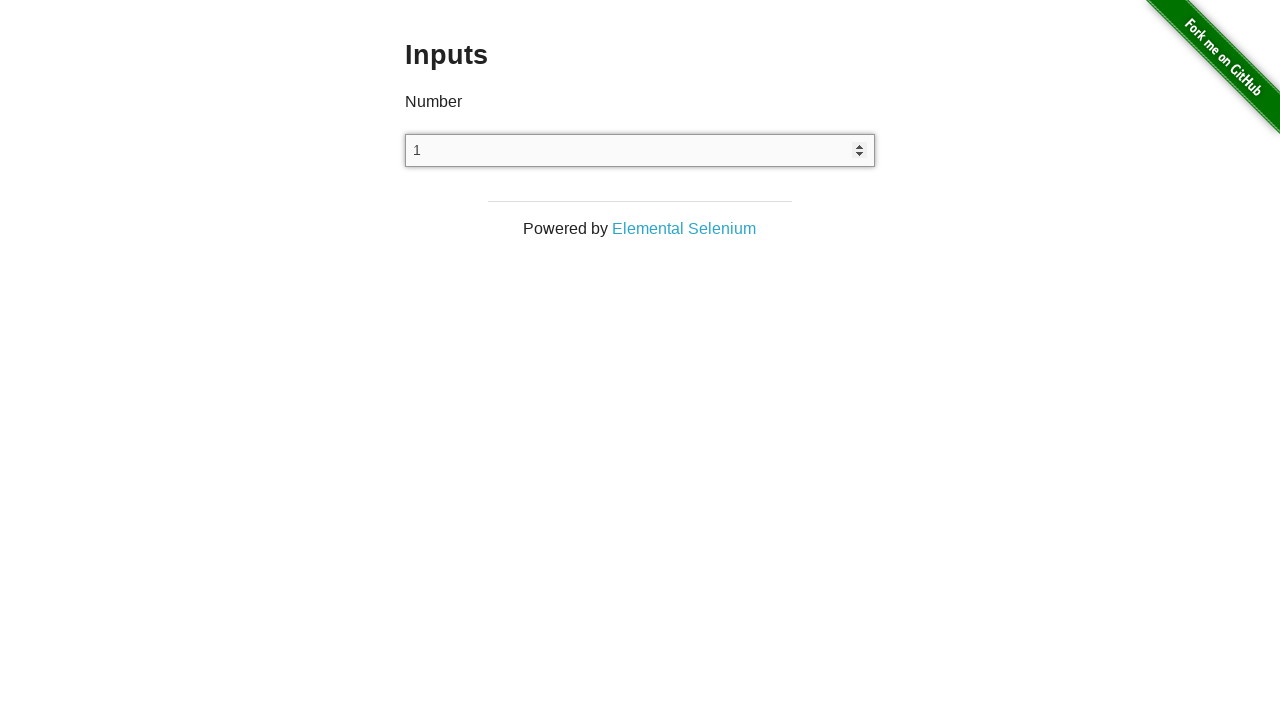